Tests basic search functionality by switching to Russian, searching for computers in the Electronics category, and verifying results appear

Starting URL: http://ss.com

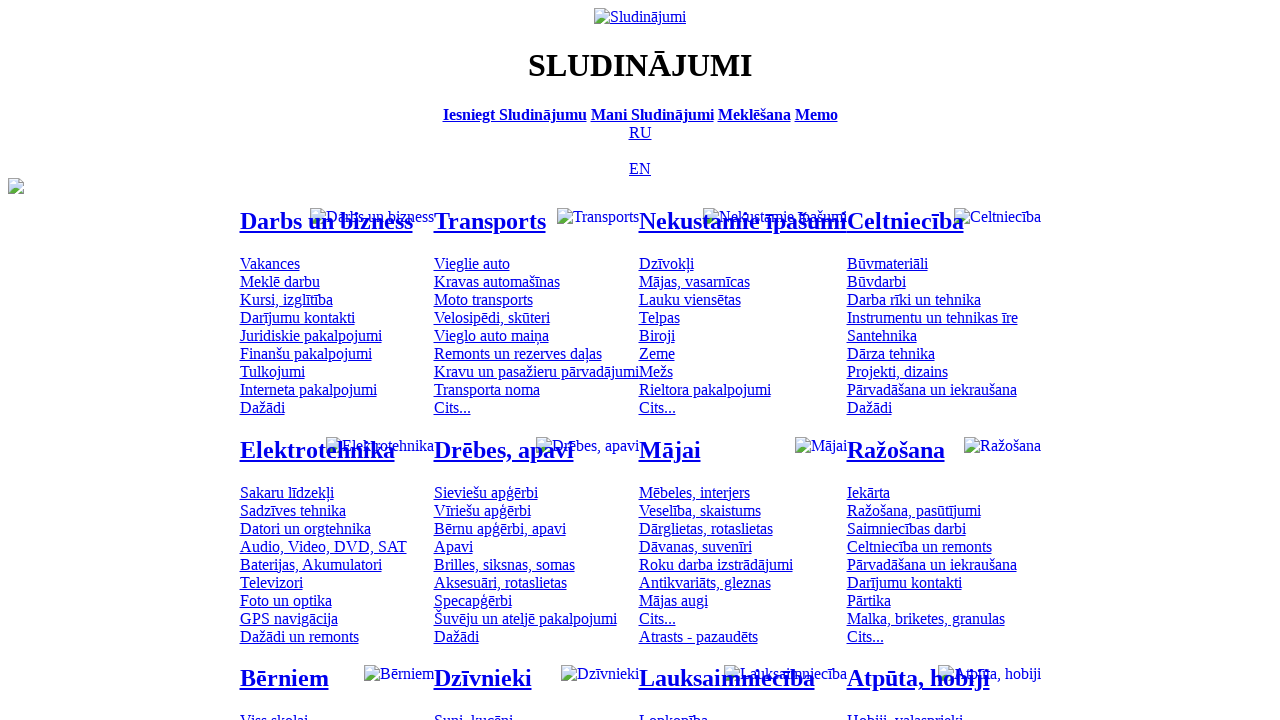

Switched language to Russian by clicking language selector at (640, 132) on [title='По-русски']
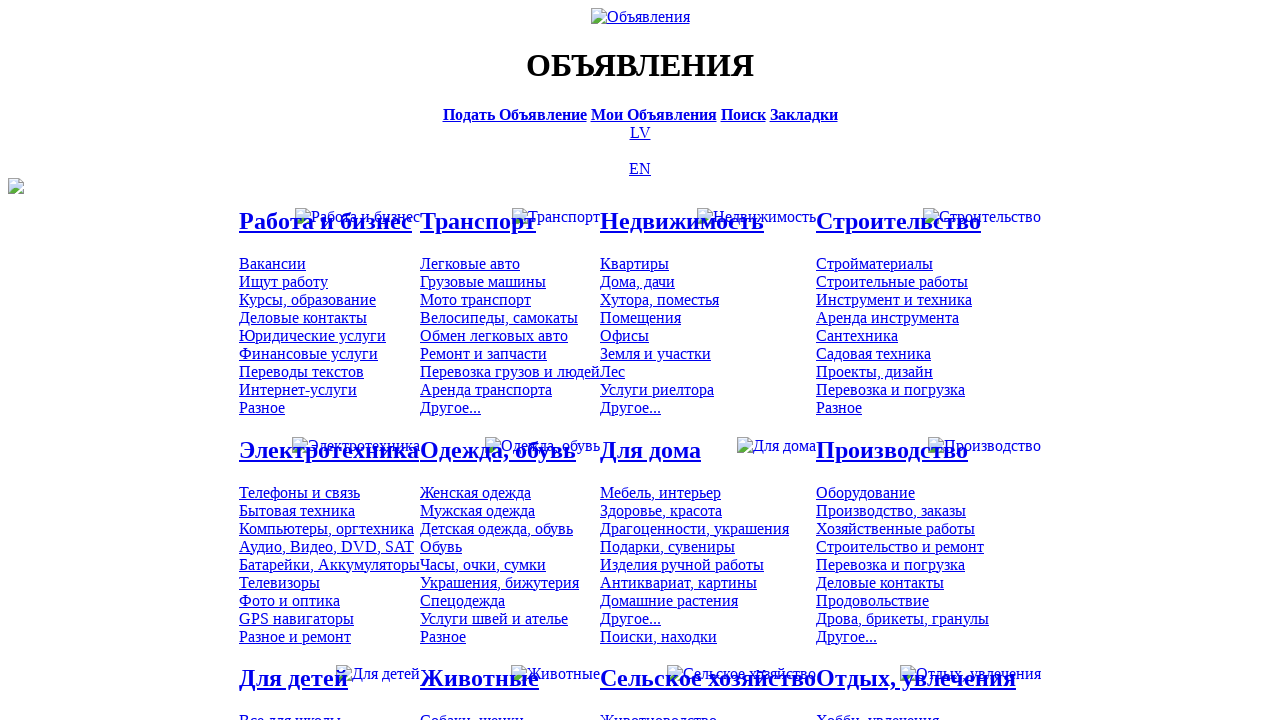

Clicked on search link in main table at (743, 114) on #main_table a[href*='search']
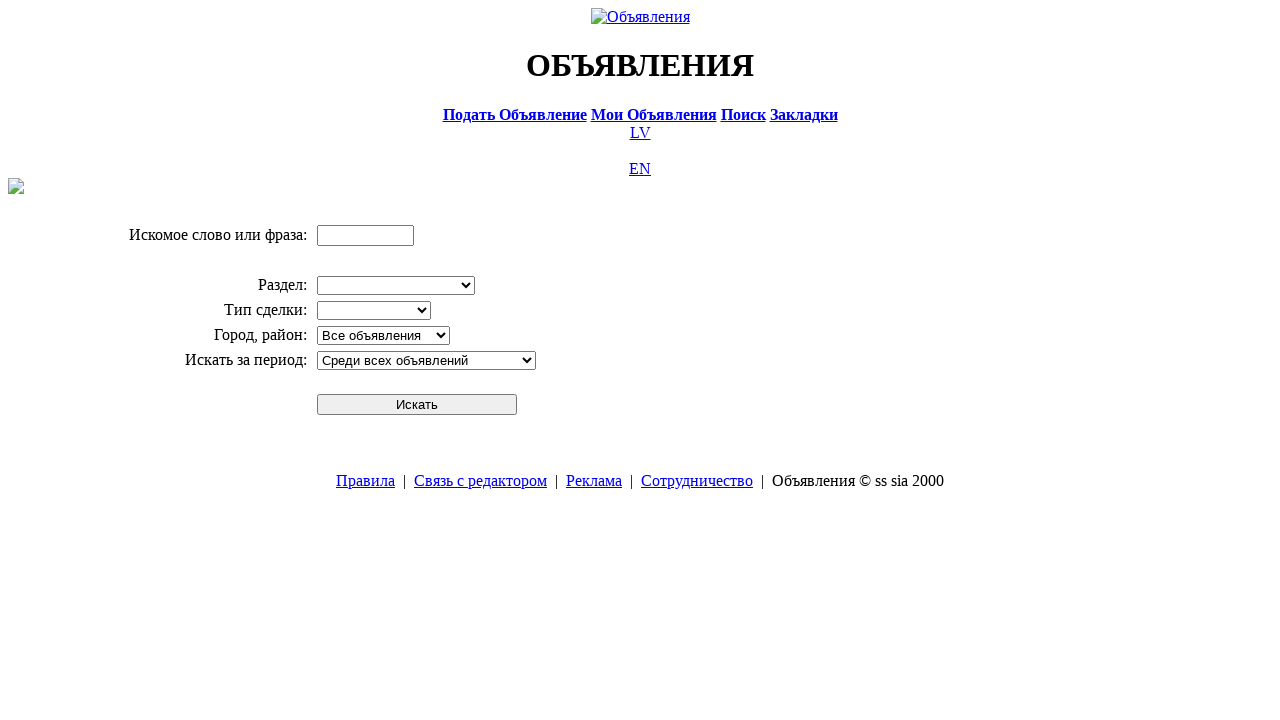

Entered search term 'Компьютер' in search field on input[name='txt']
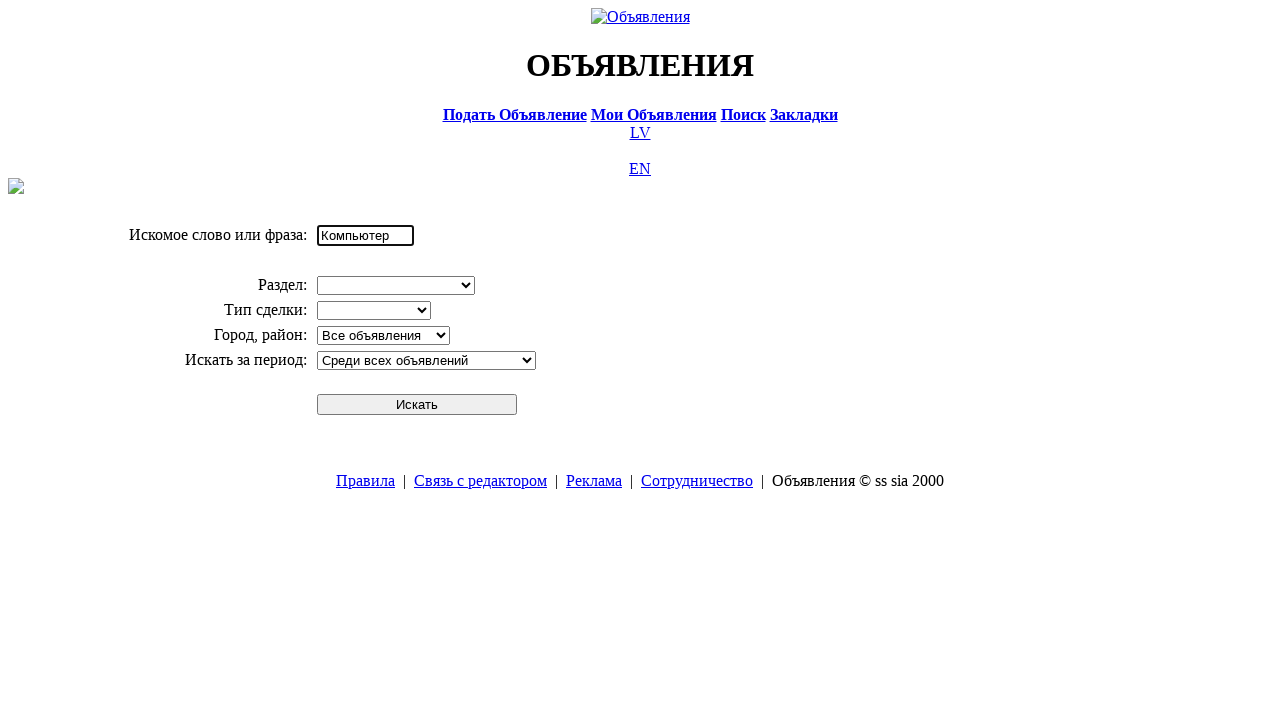

Selected 'Электротехника' (Electronics) division from dropdown on select[name='cid_0']
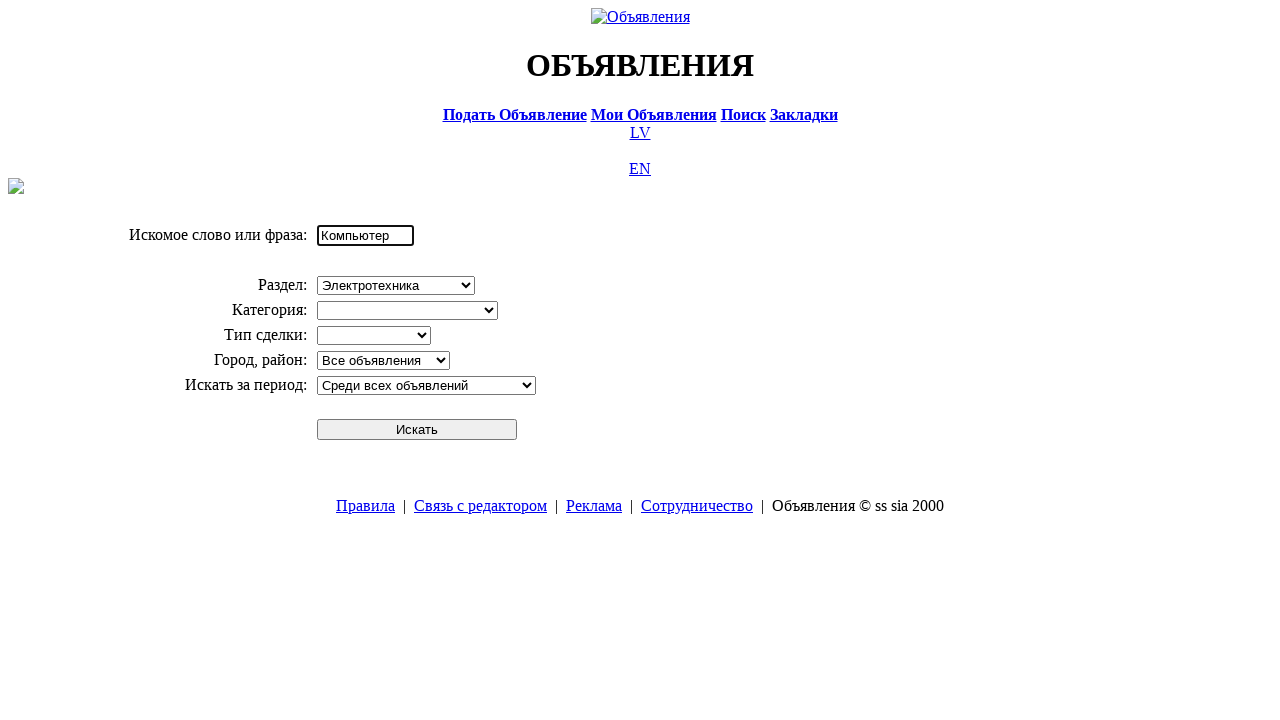

Selected 'Компьютеры, оргтехника' (Computers, office equipment) category from dropdown on select[name='cid_1']
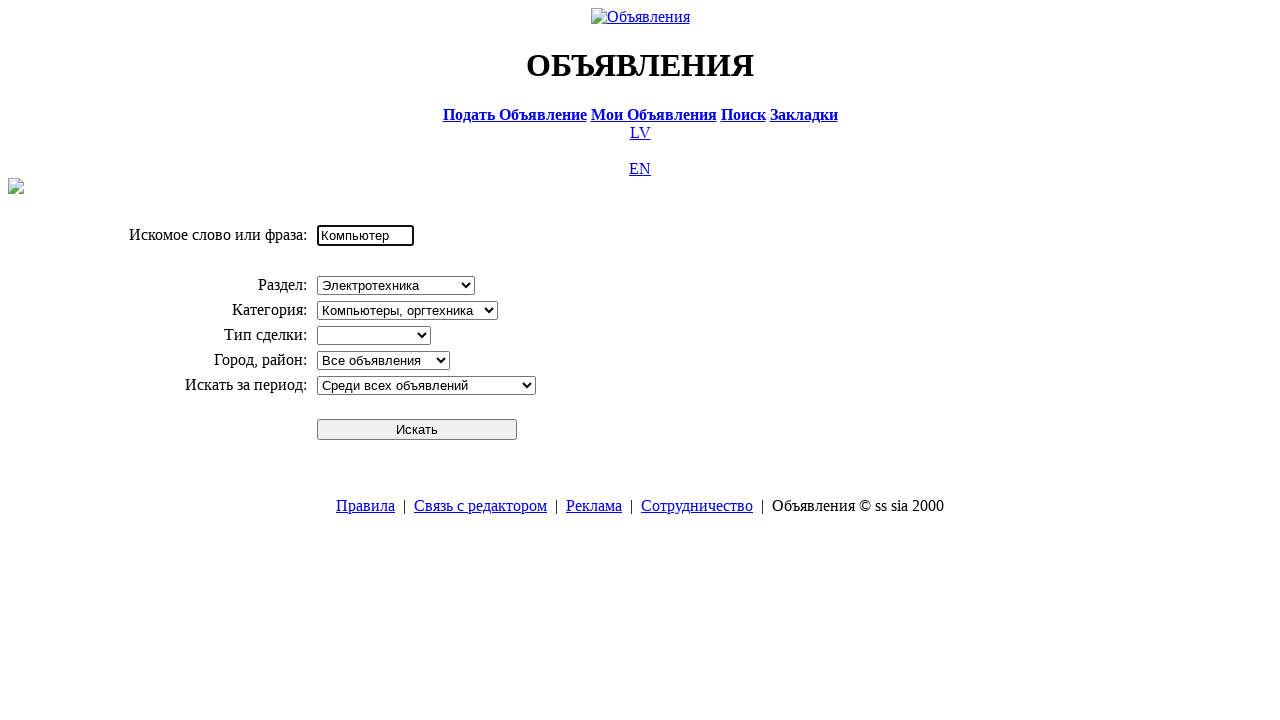

Clicked search button to execute search at (417, 429) on #sbtn
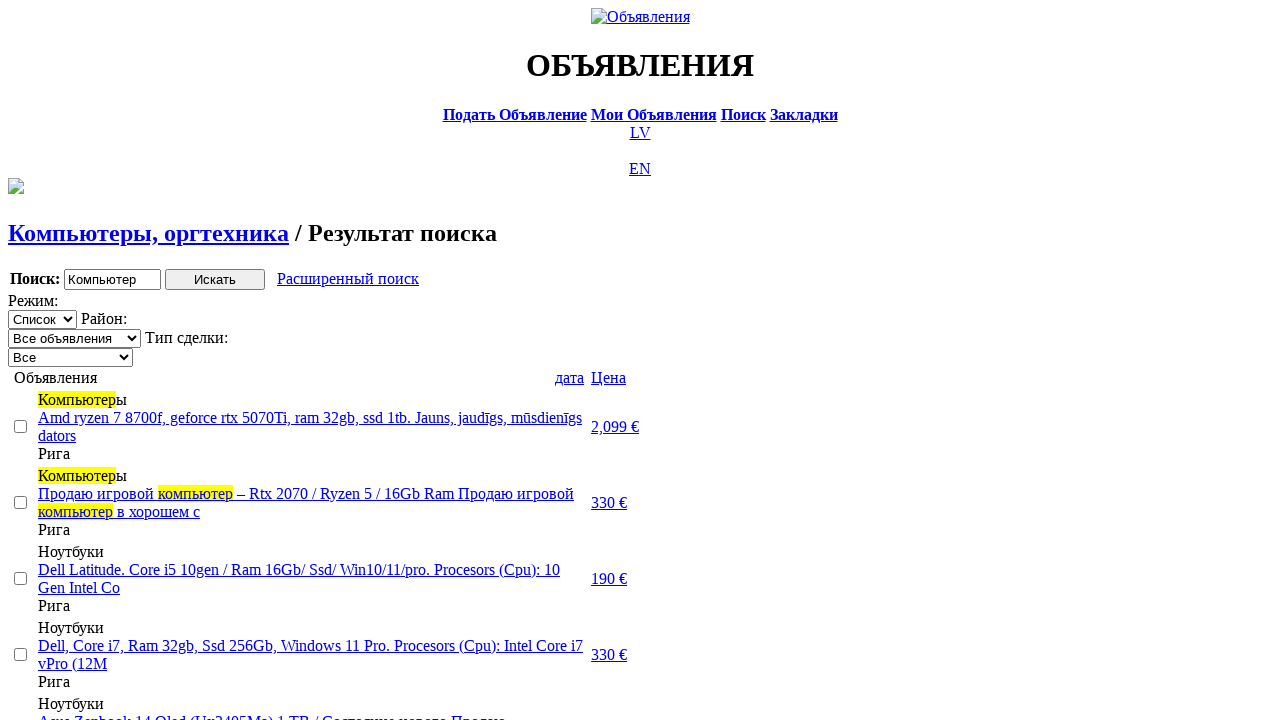

Search results loaded successfully - verified results are displayed
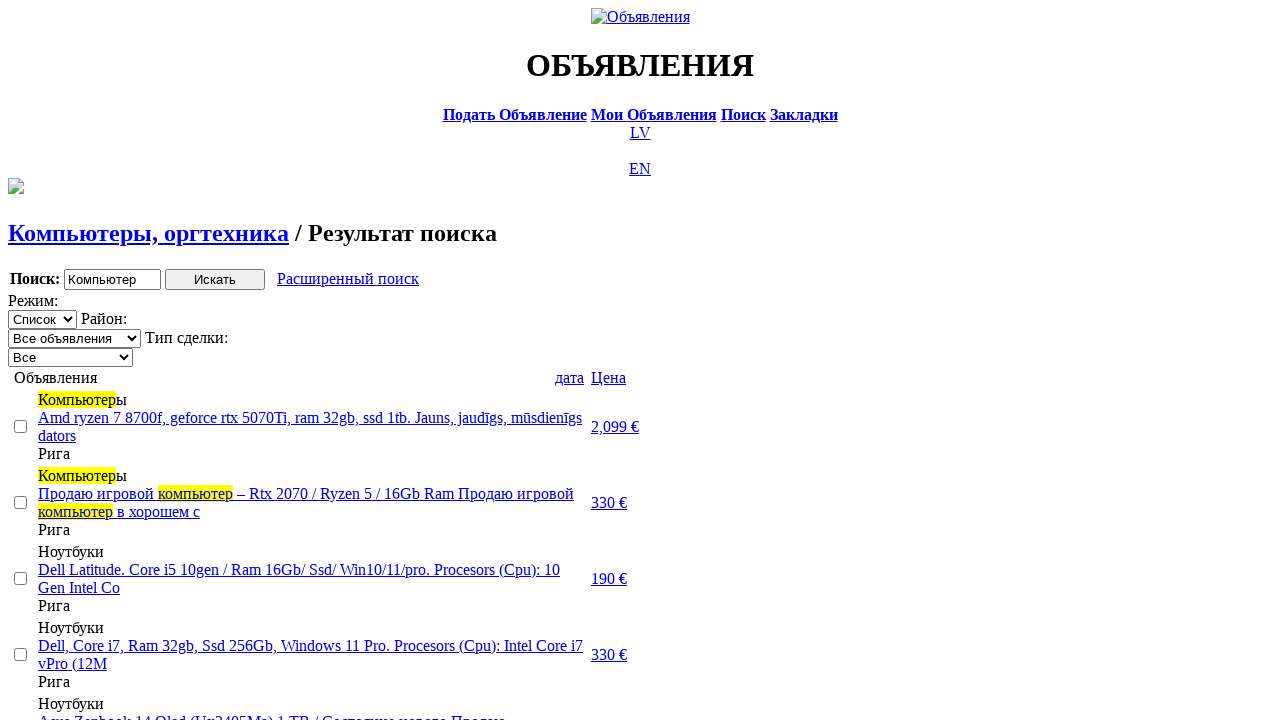

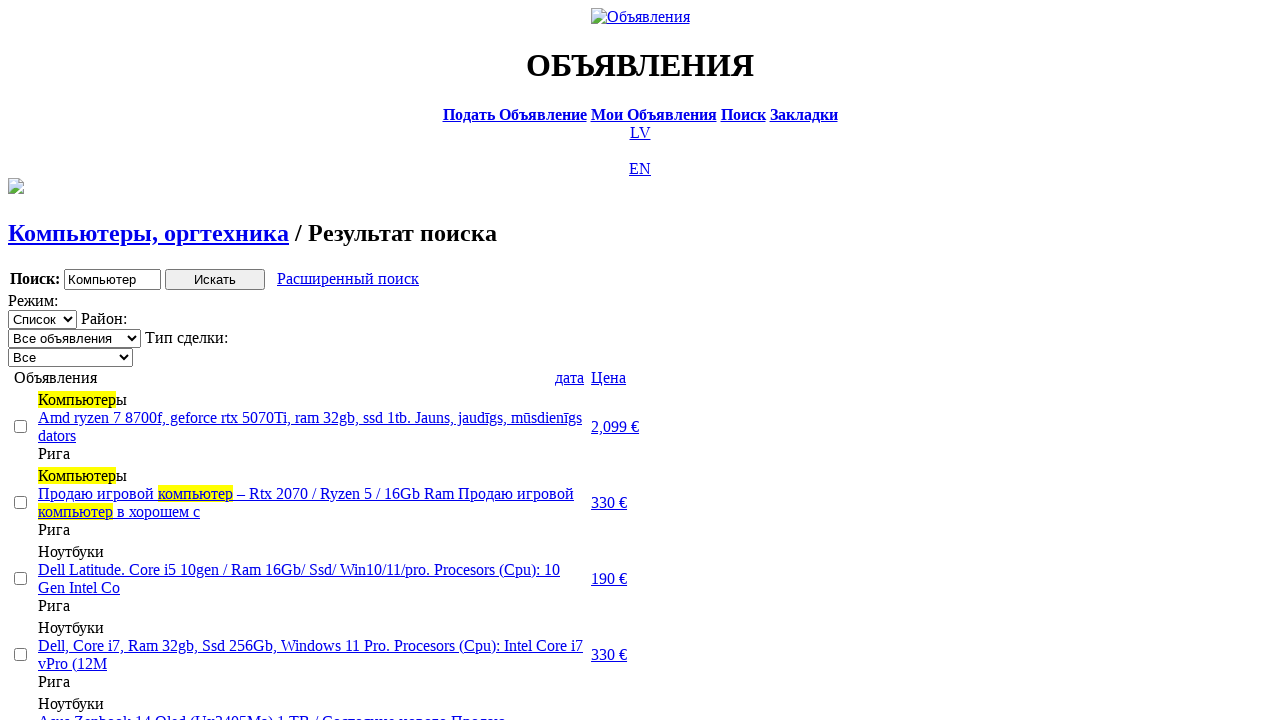